Tests selecting a state from the states dropdown by visible text on the dropdown page

Starting URL: https://practice.cydeo.com

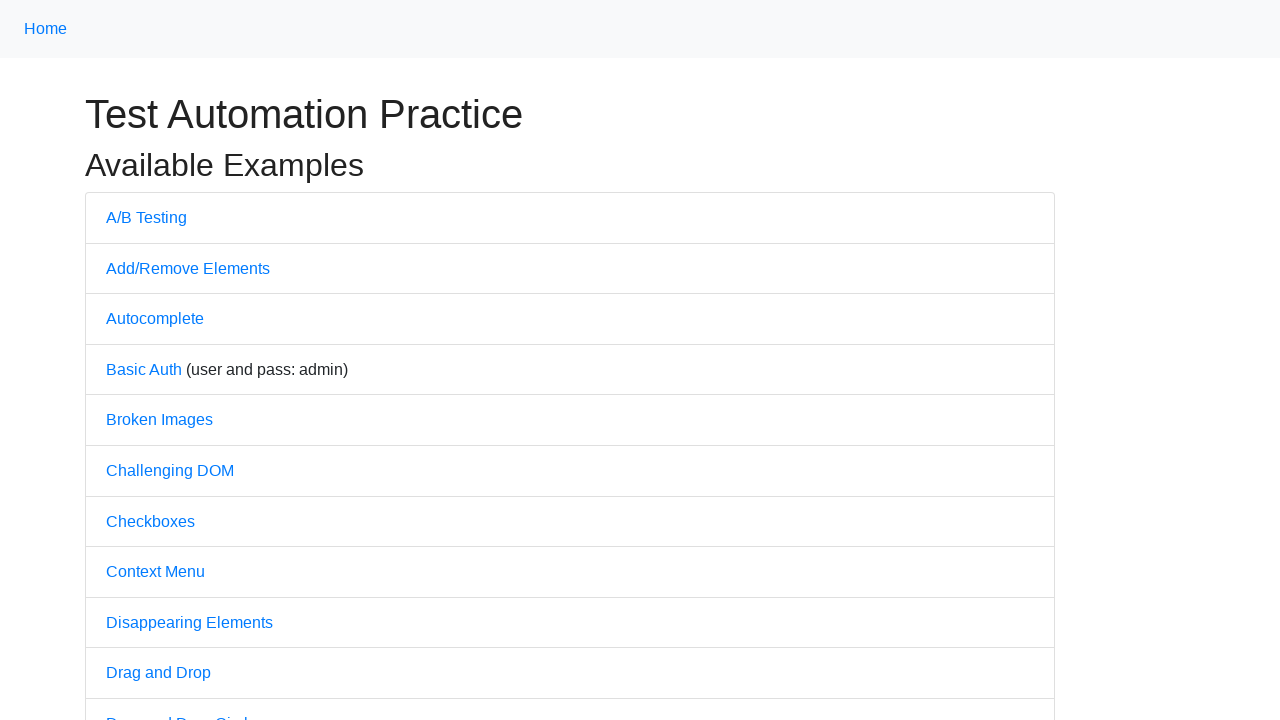

Clicked on Dropdown link at (143, 360) on text='Dropdown'
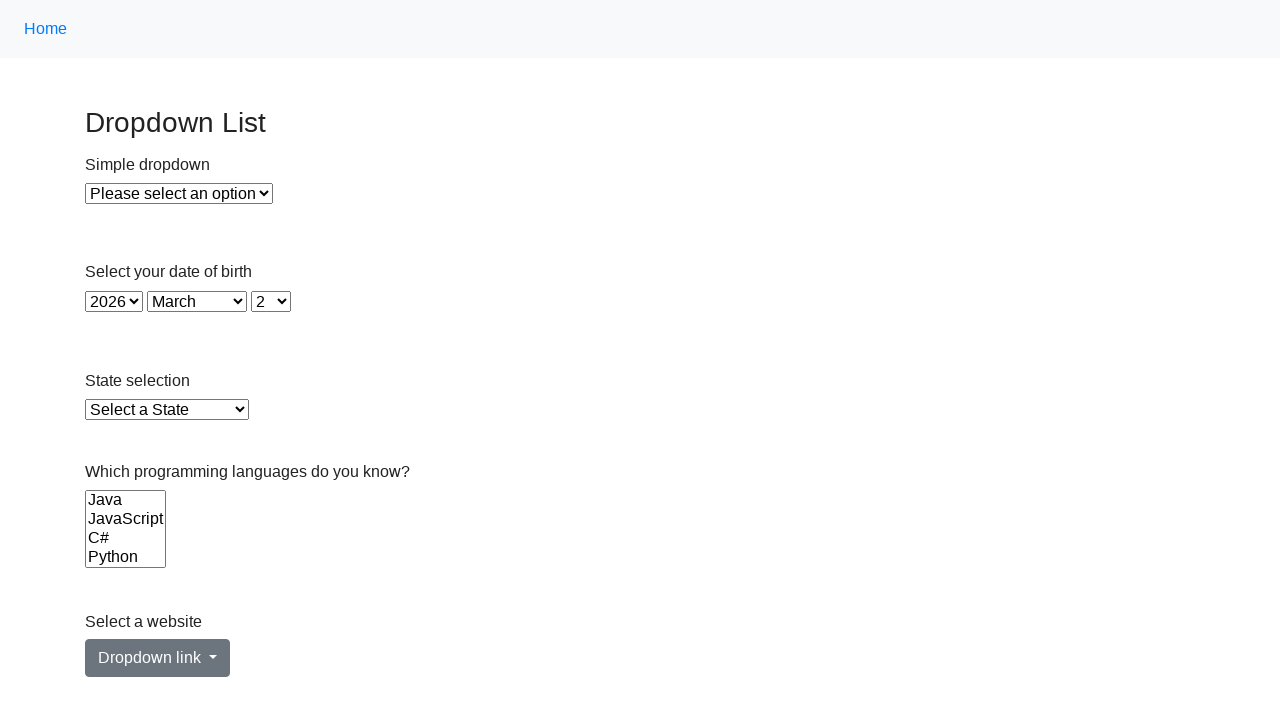

Dropdown page loaded and state selector appeared
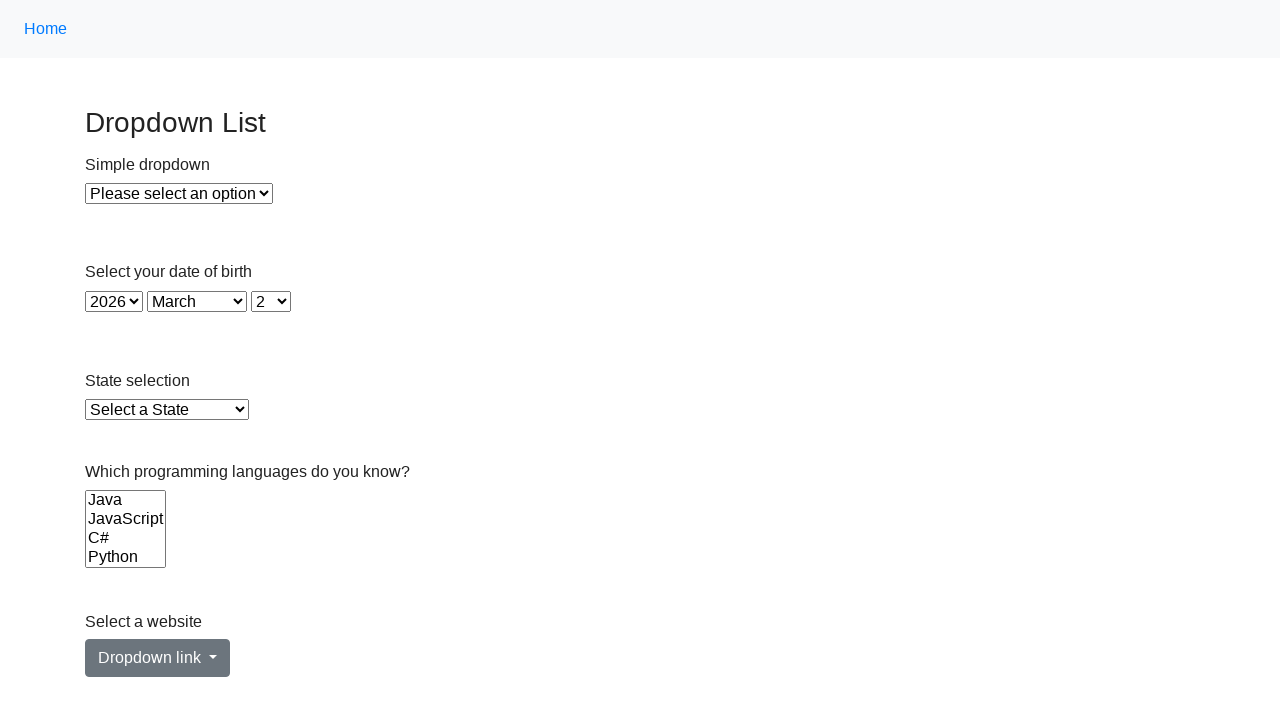

Selected California from states dropdown on #state
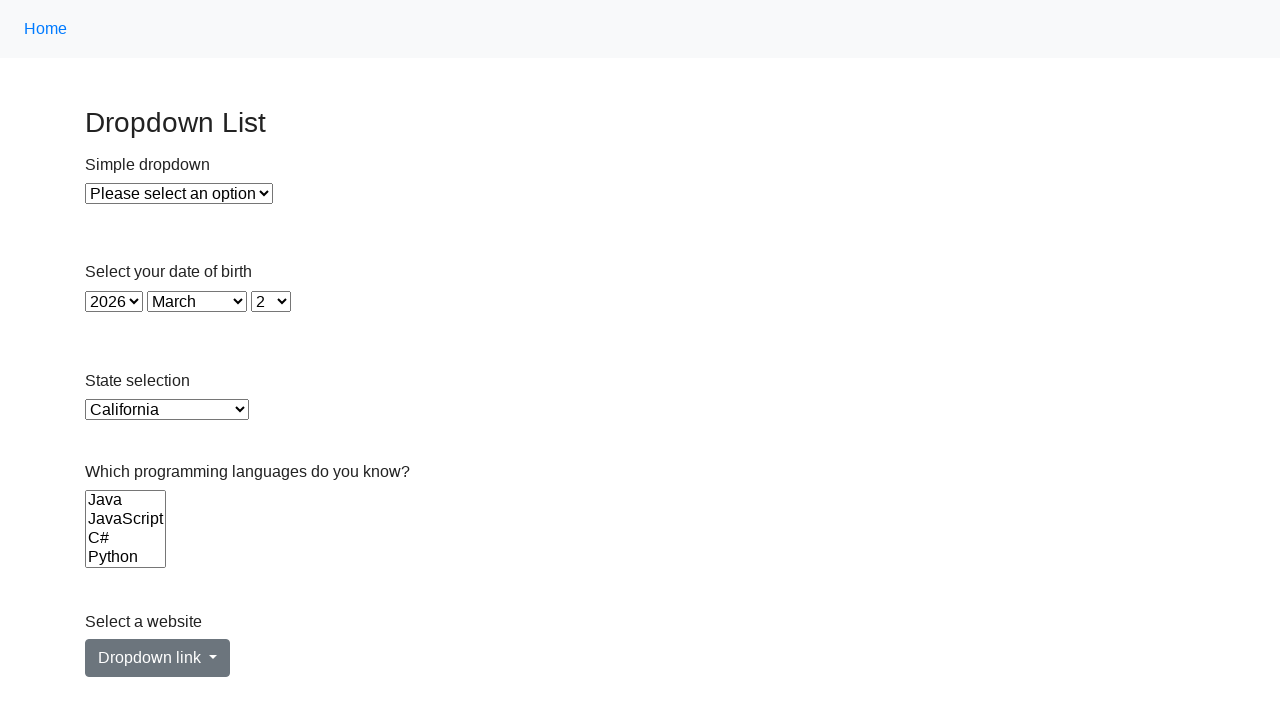

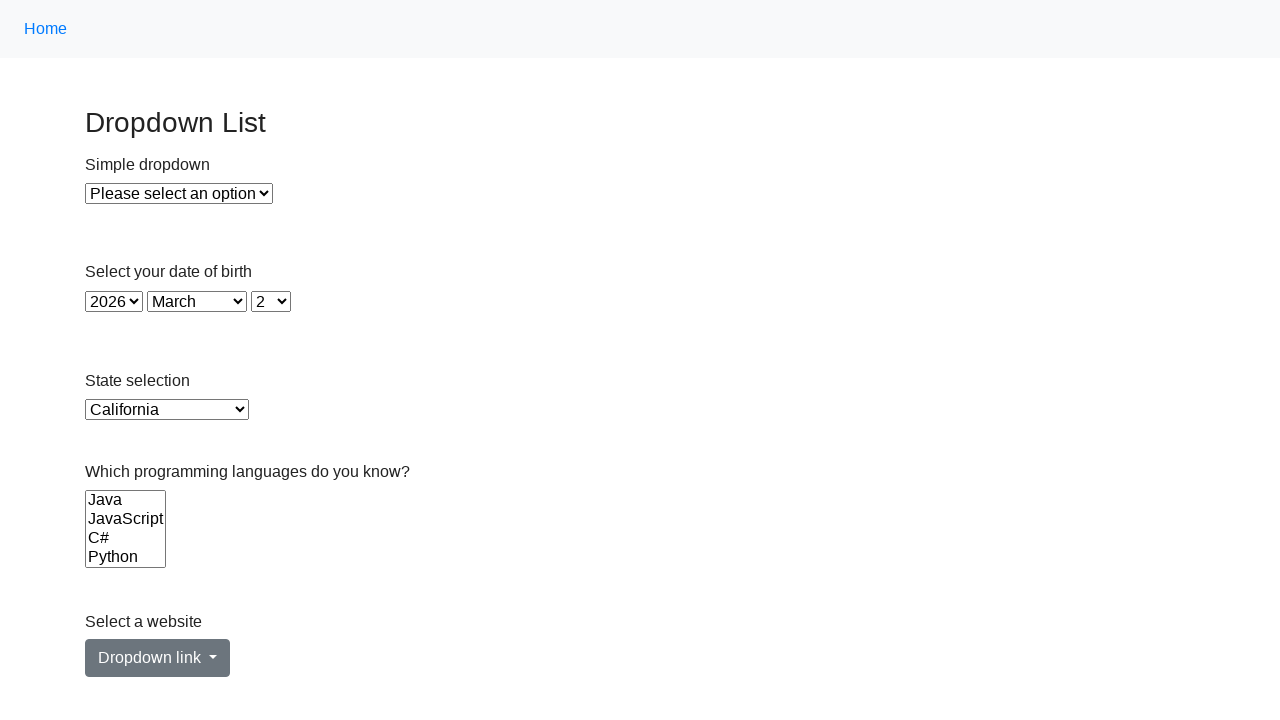